Tests button and link interaction on Selenium's web form demo page by checking if elements are enabled and clicking the submit button

Starting URL: https://www.selenium.dev/selenium/web/web-form.html

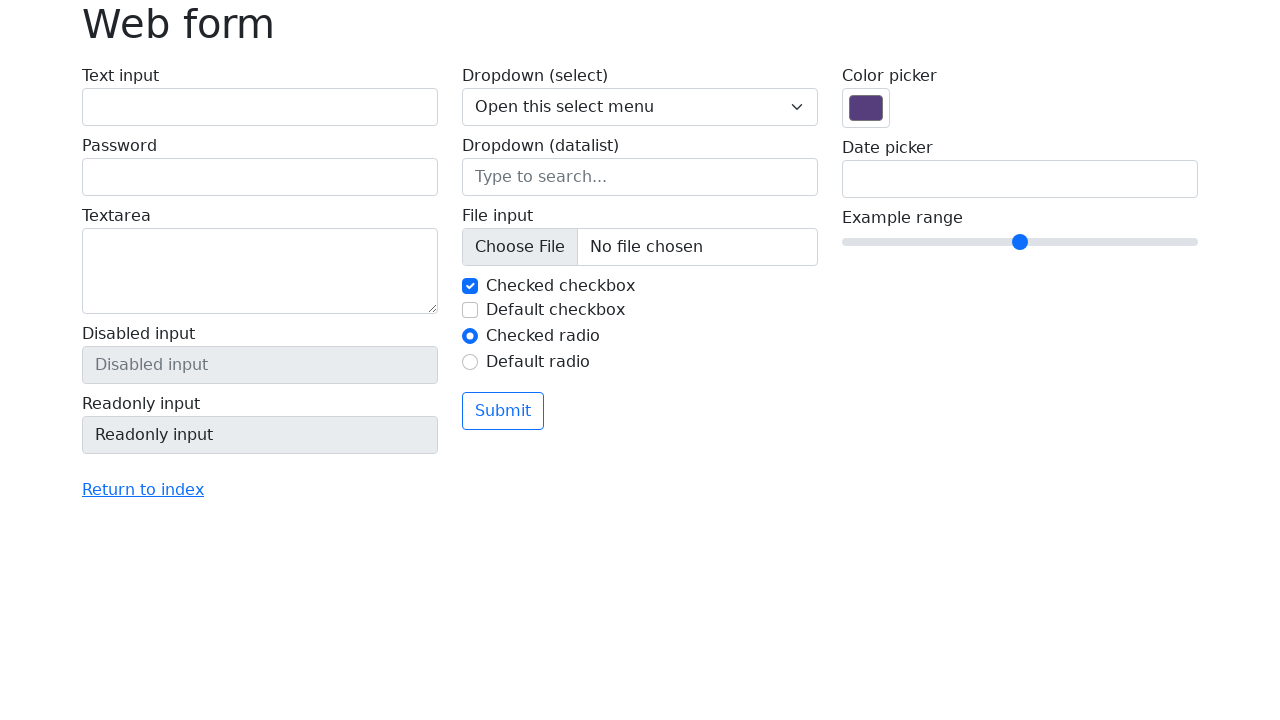

Located the submit button element
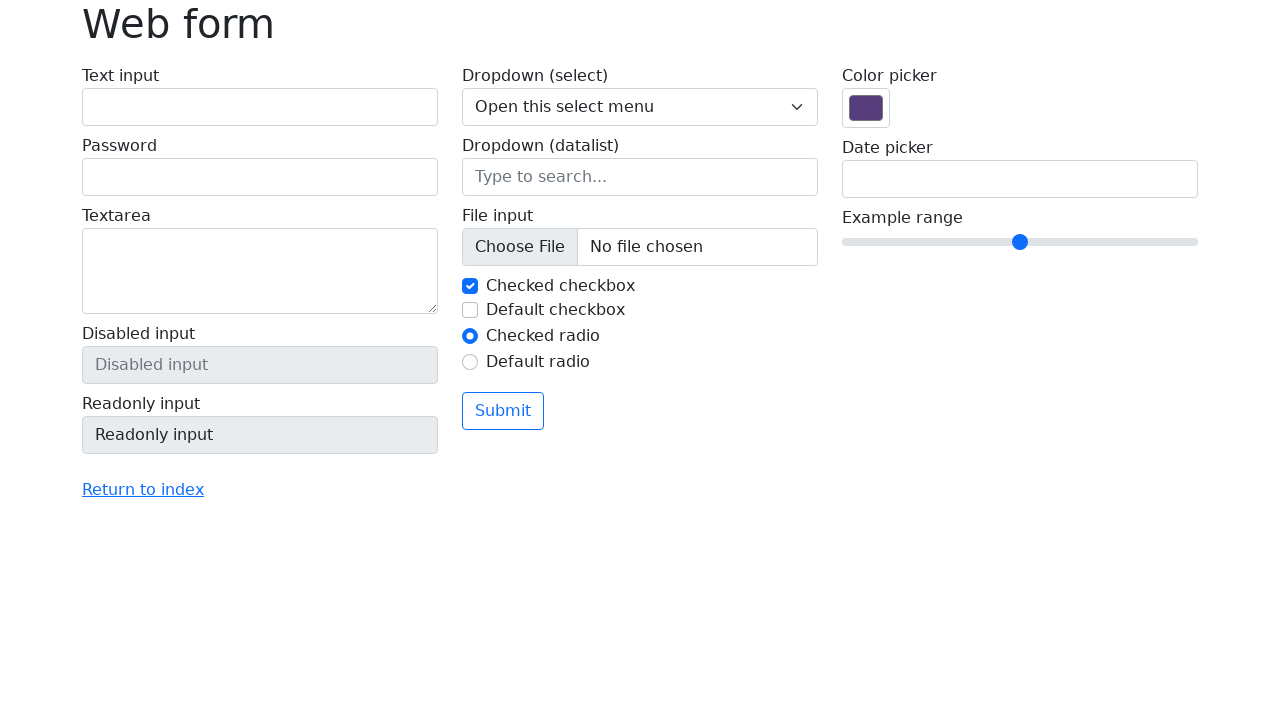

Located the 'Return to index' link element
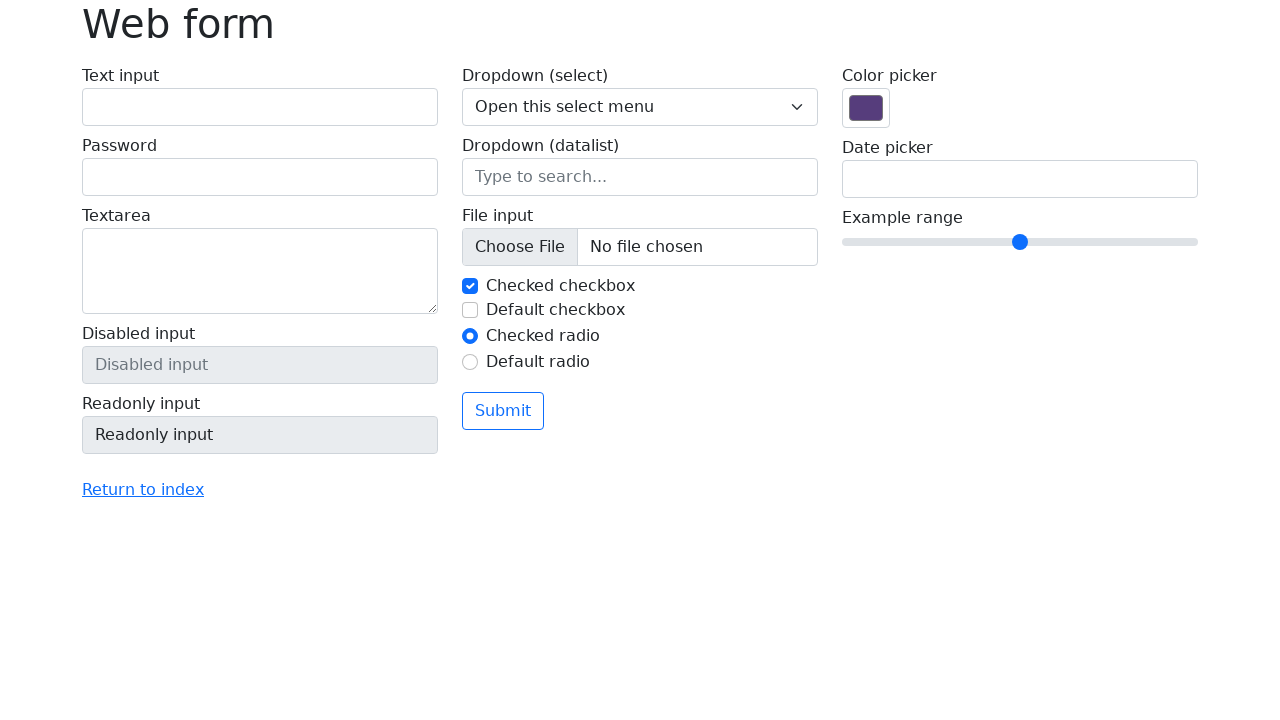

Confirmed link is enabled
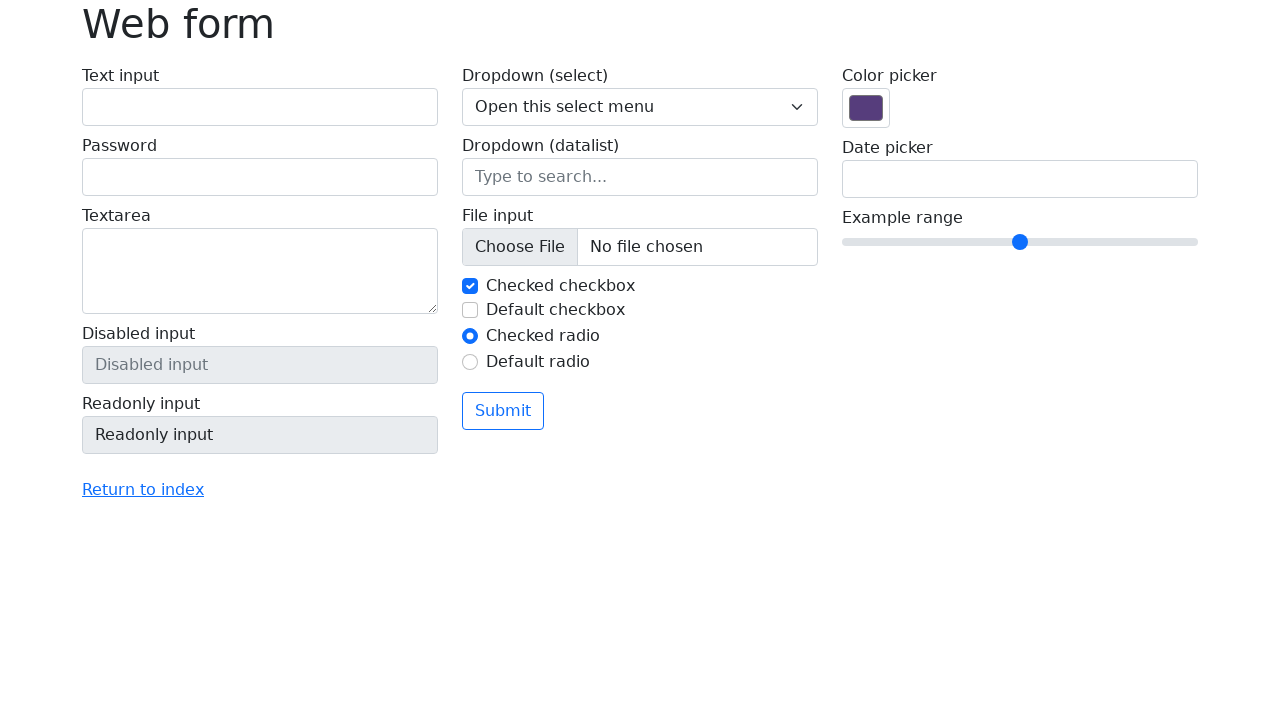

Retrieved link text content: '
                Return to index
              '
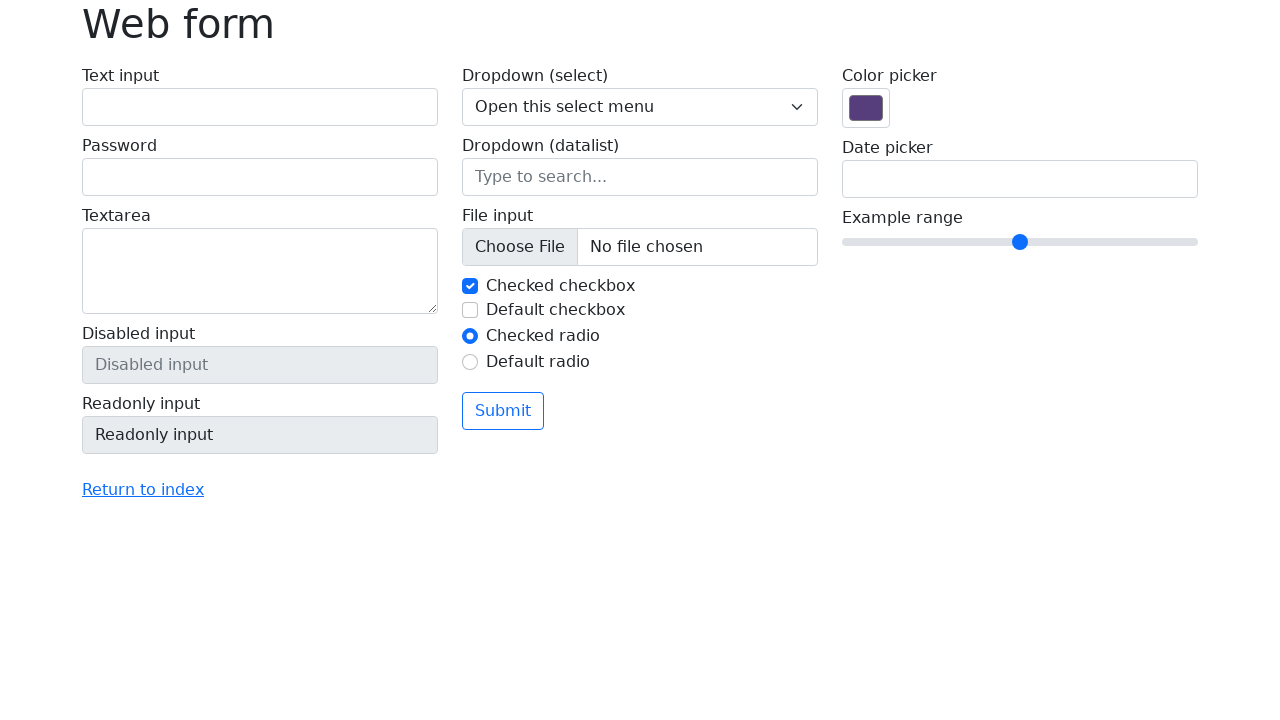

Retrieved link href attribute: './index.html'
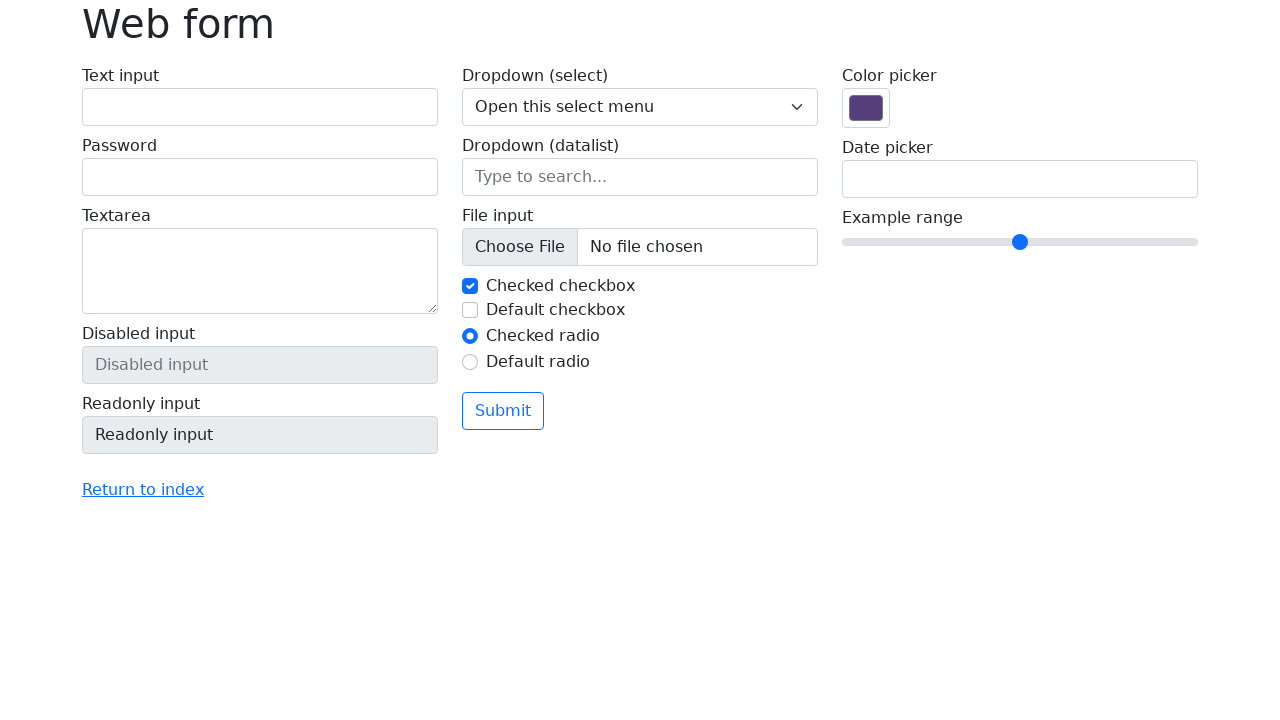

Confirmed submit button is enabled
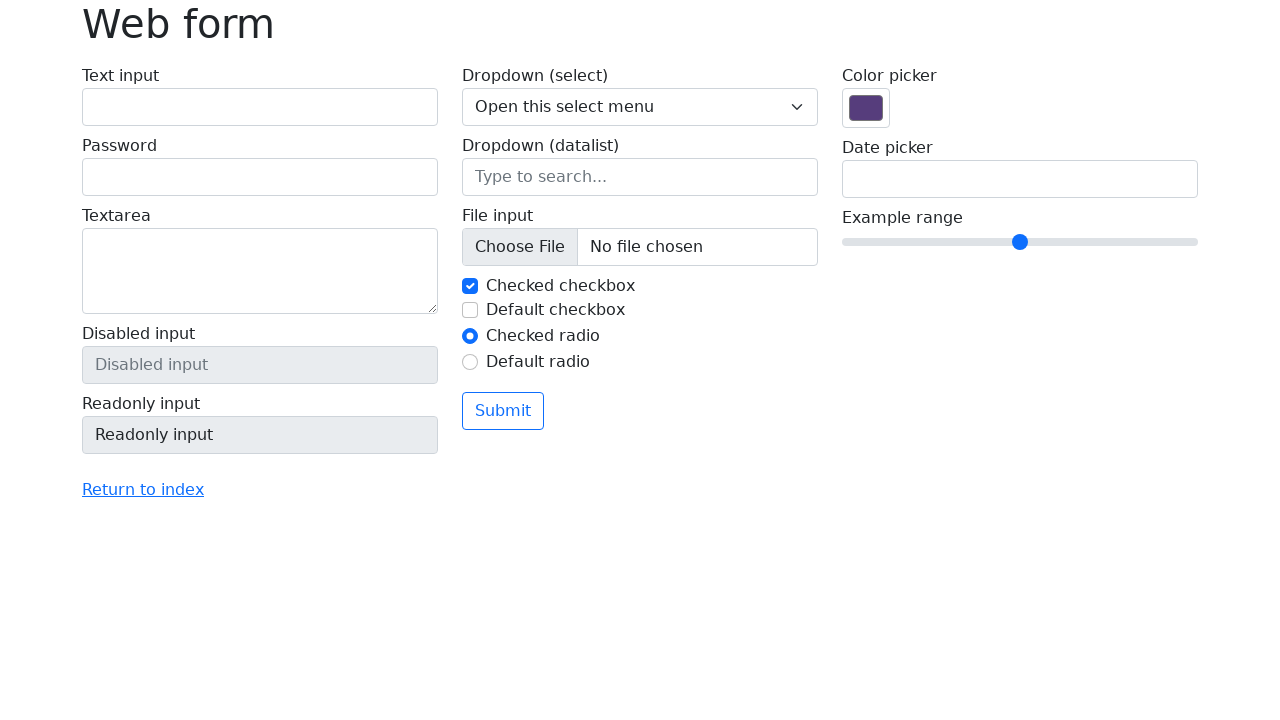

Retrieved button text content: 'Submit'
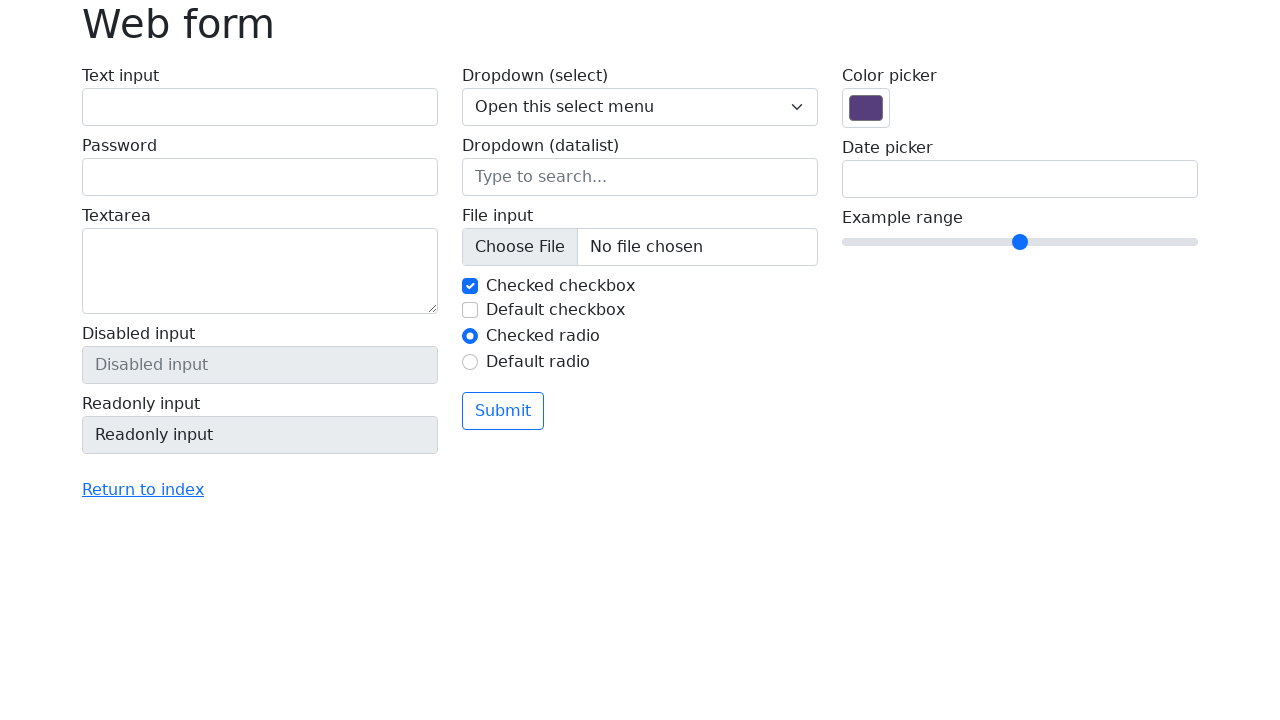

Clicked the submit button at (503, 411) on [type='submit']
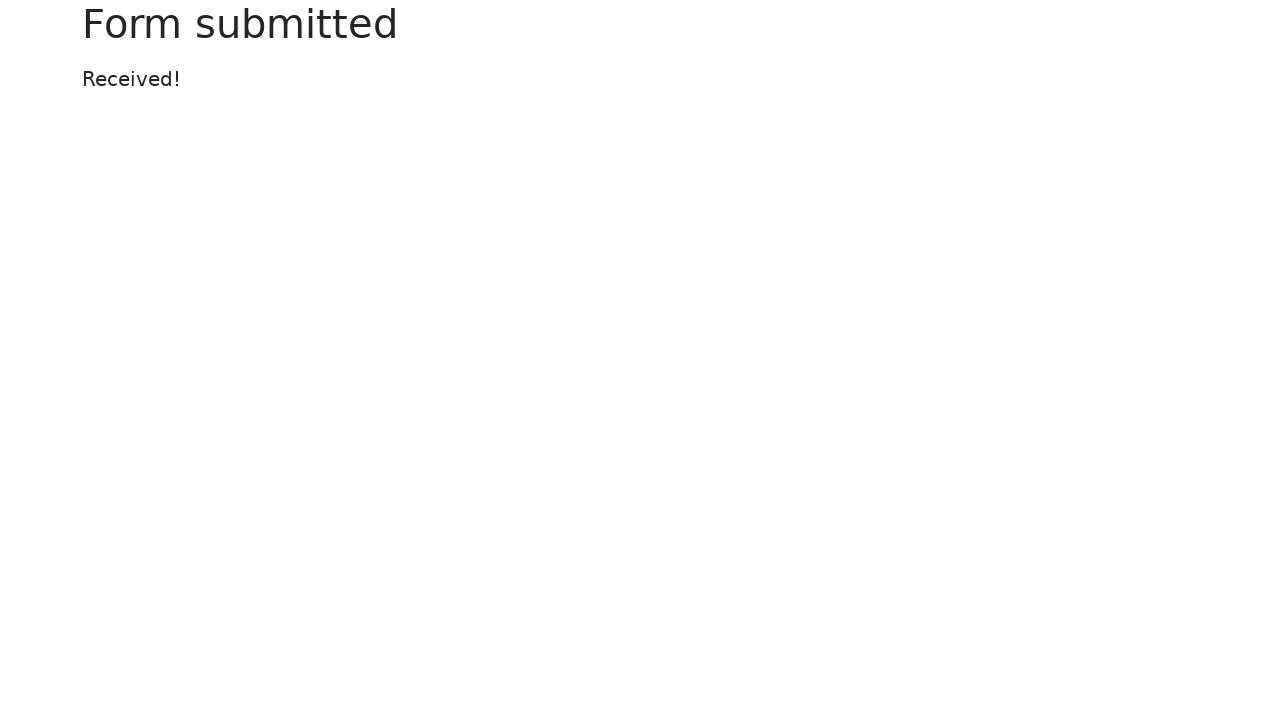

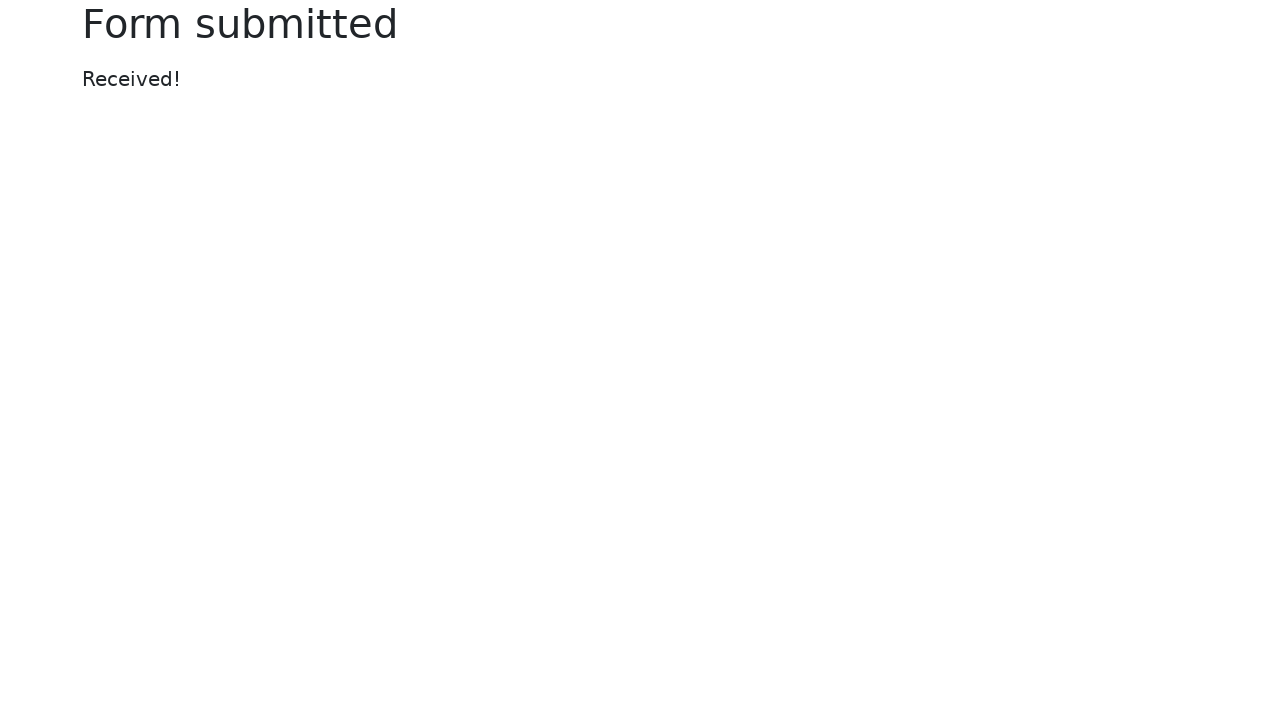